Tests calculator stability by navigating to it multiple times to ensure consistent loading

Starting URL: https://www.lhv.ee/et/liising#kalkulaator

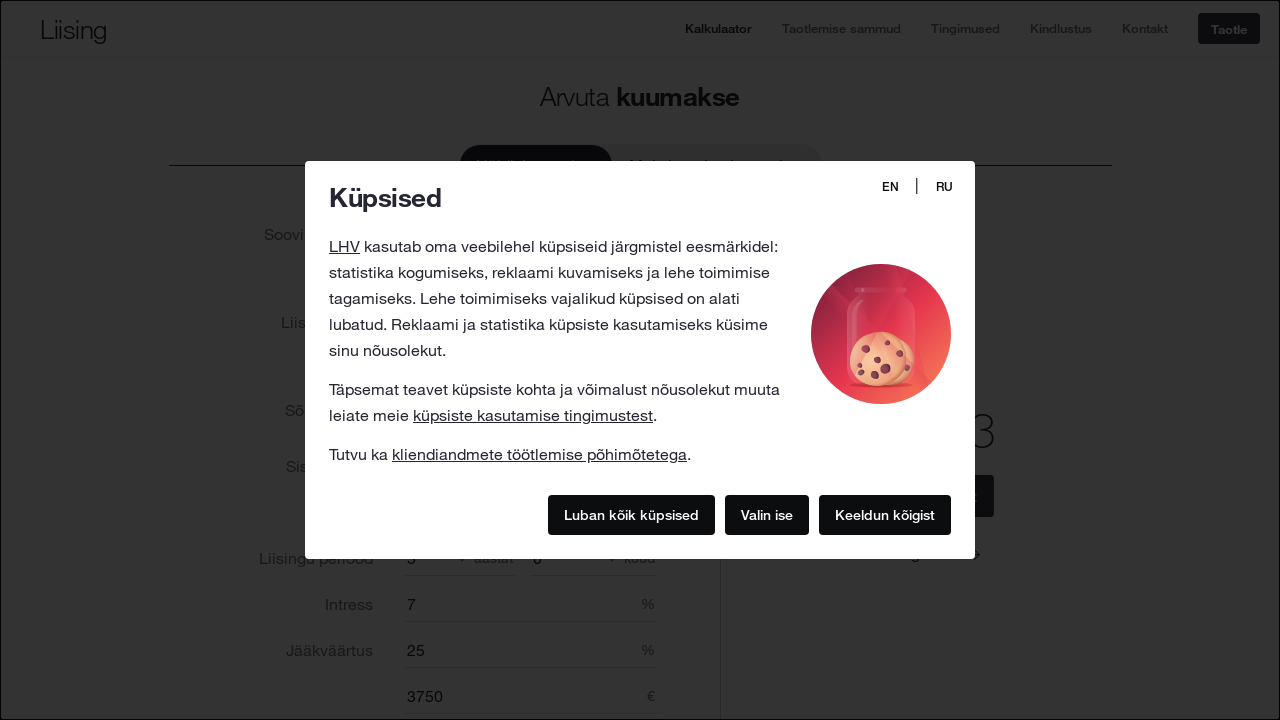

Navigated to calculator page (iteration 1/9)
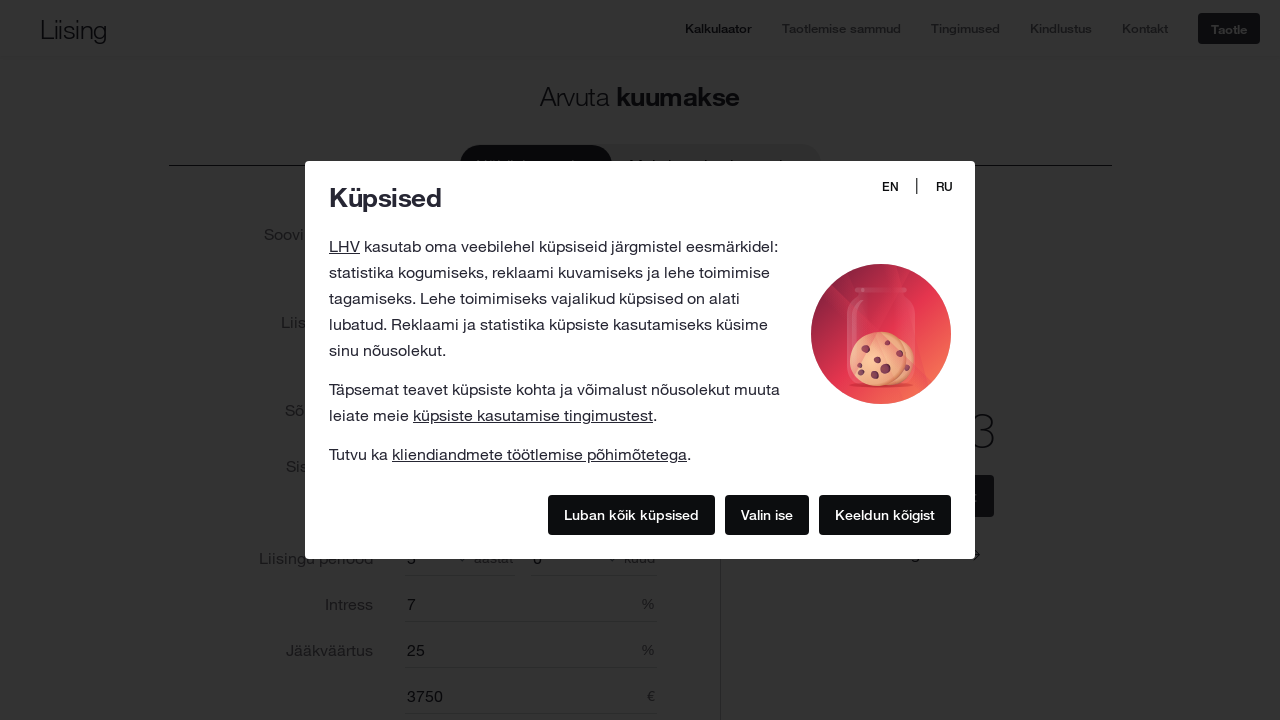

Calculator page loaded with networkidle state (iteration 1/9)
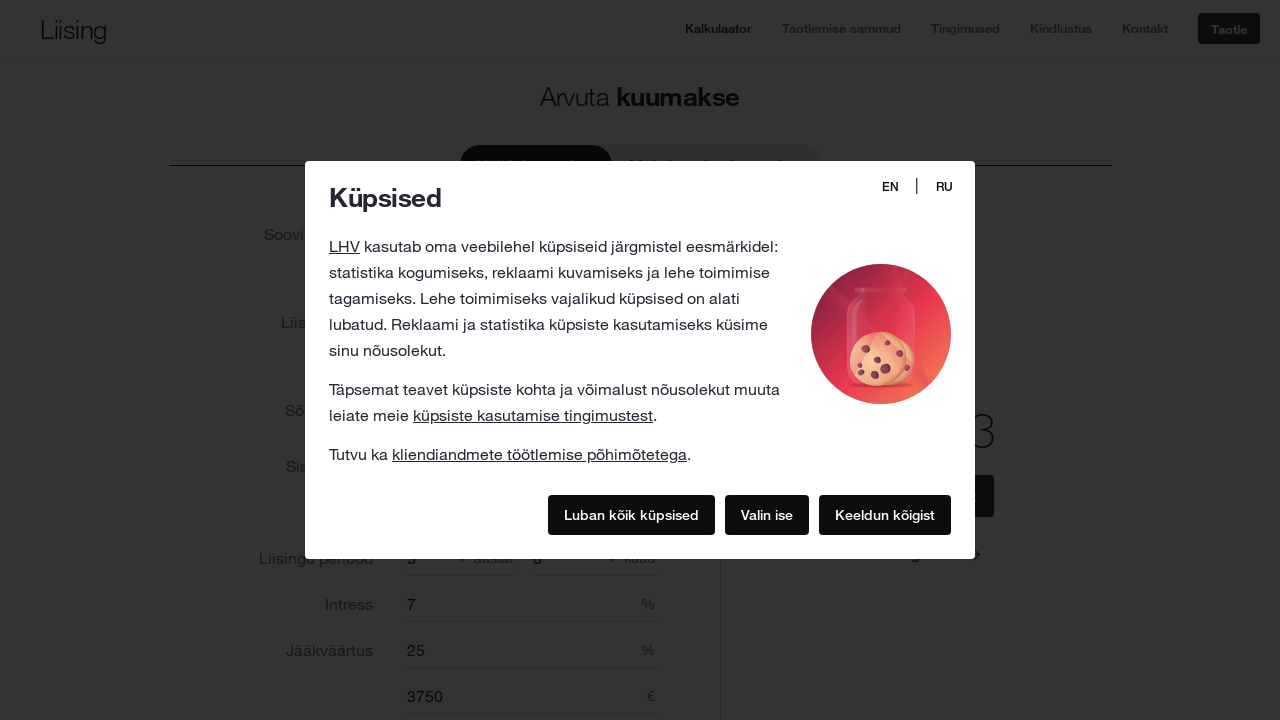

Navigated to calculator page (iteration 2/9)
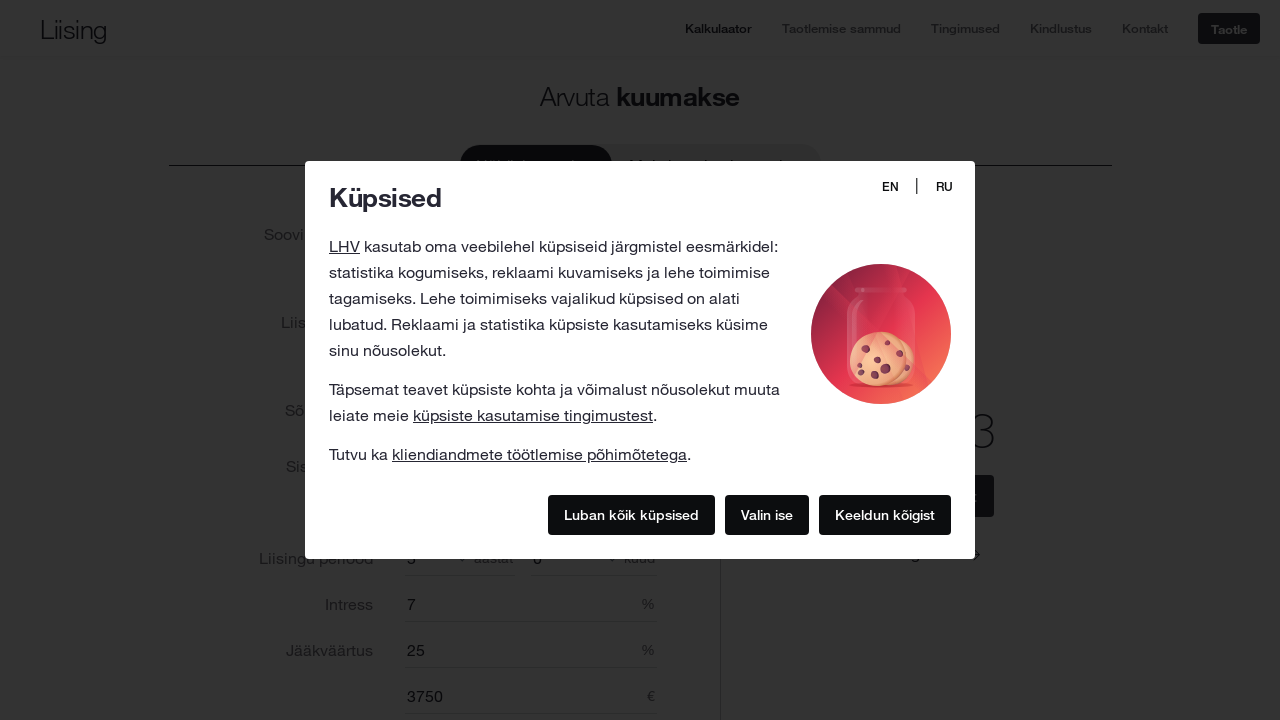

Calculator page loaded with networkidle state (iteration 2/9)
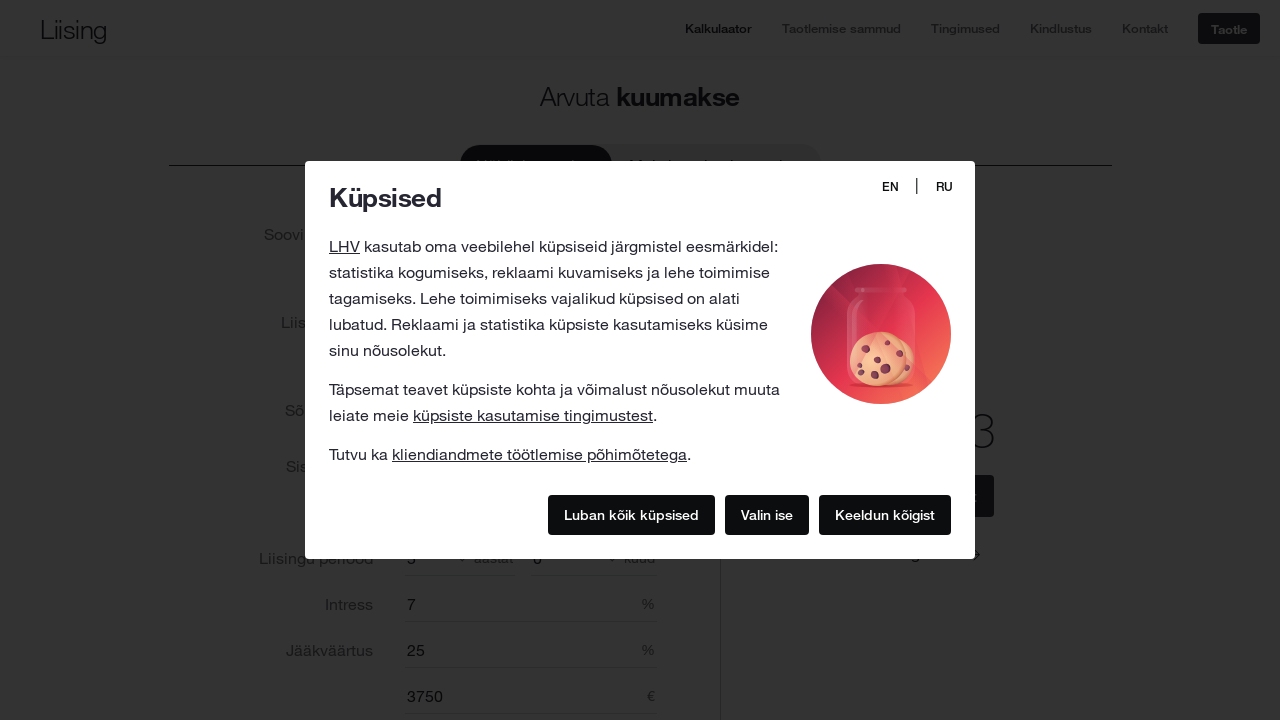

Navigated to calculator page (iteration 3/9)
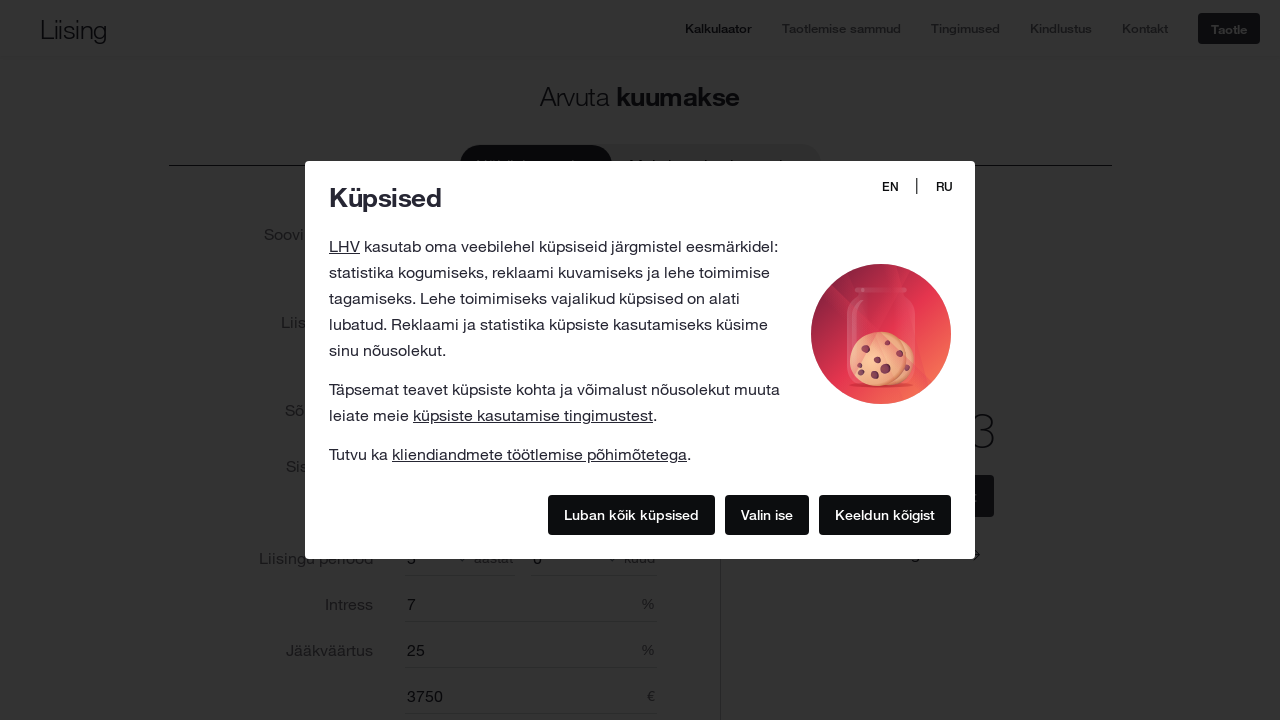

Calculator page loaded with networkidle state (iteration 3/9)
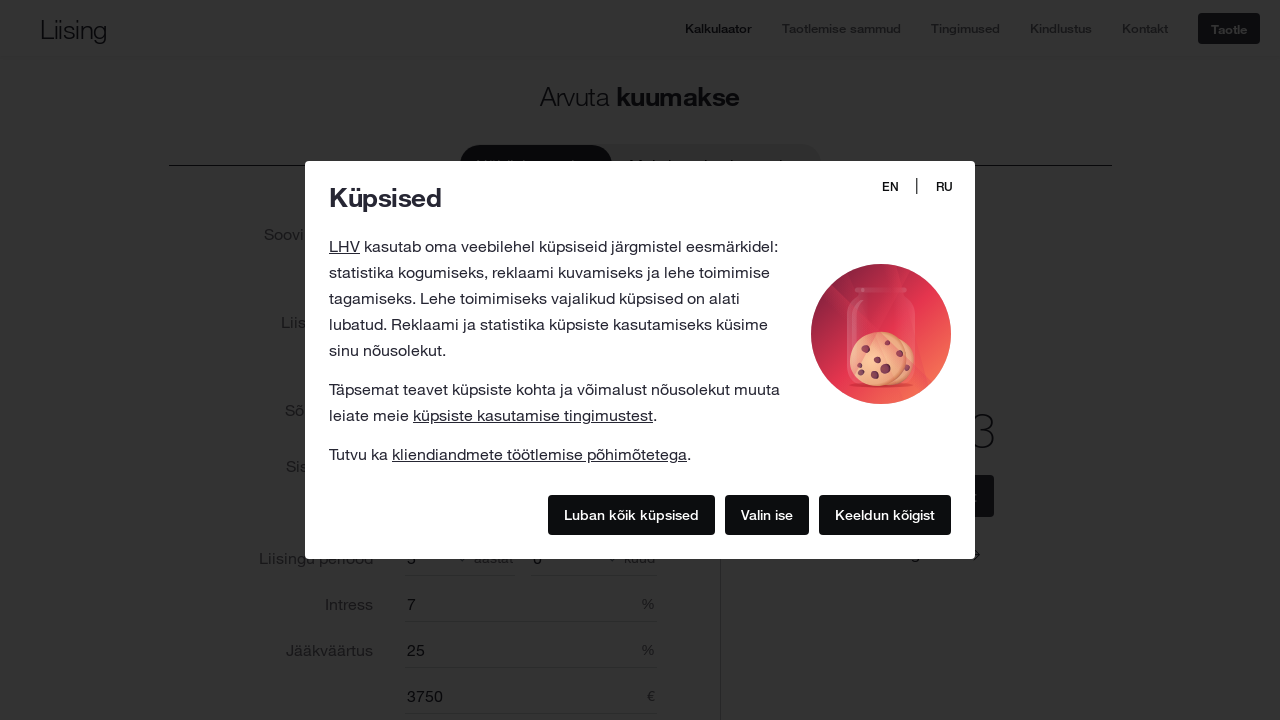

Navigated to calculator page (iteration 4/9)
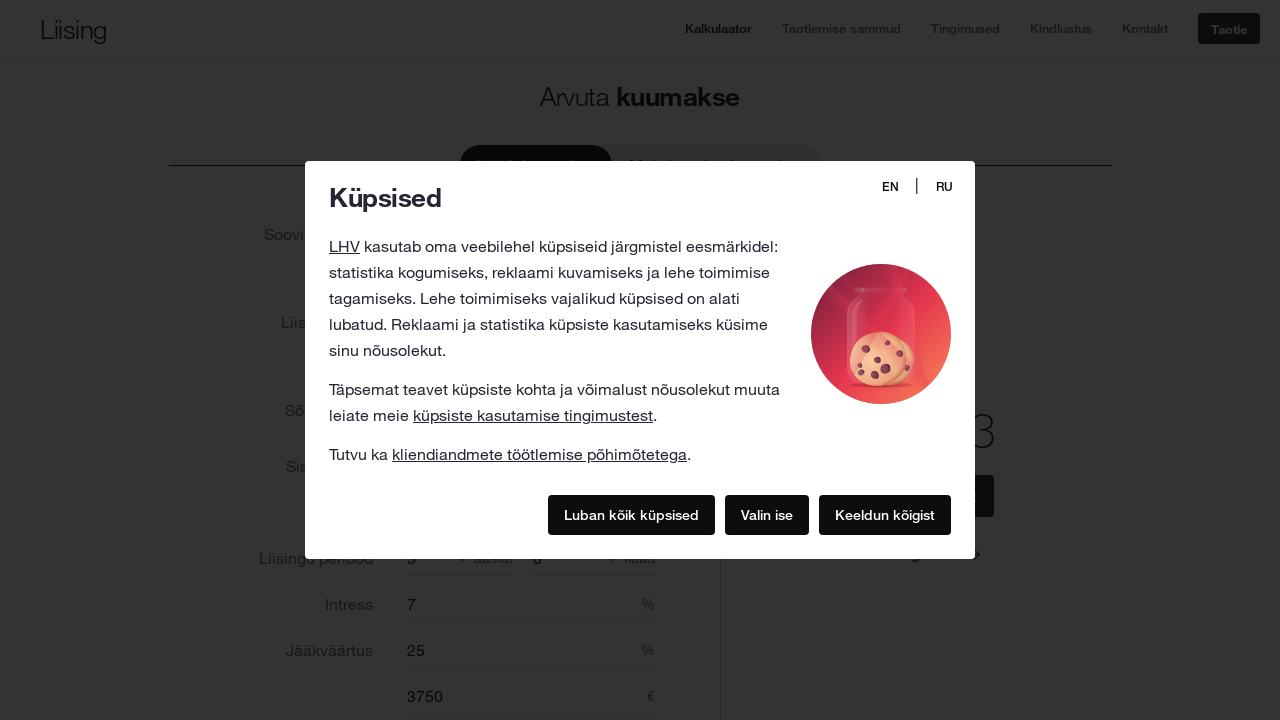

Calculator page loaded with networkidle state (iteration 4/9)
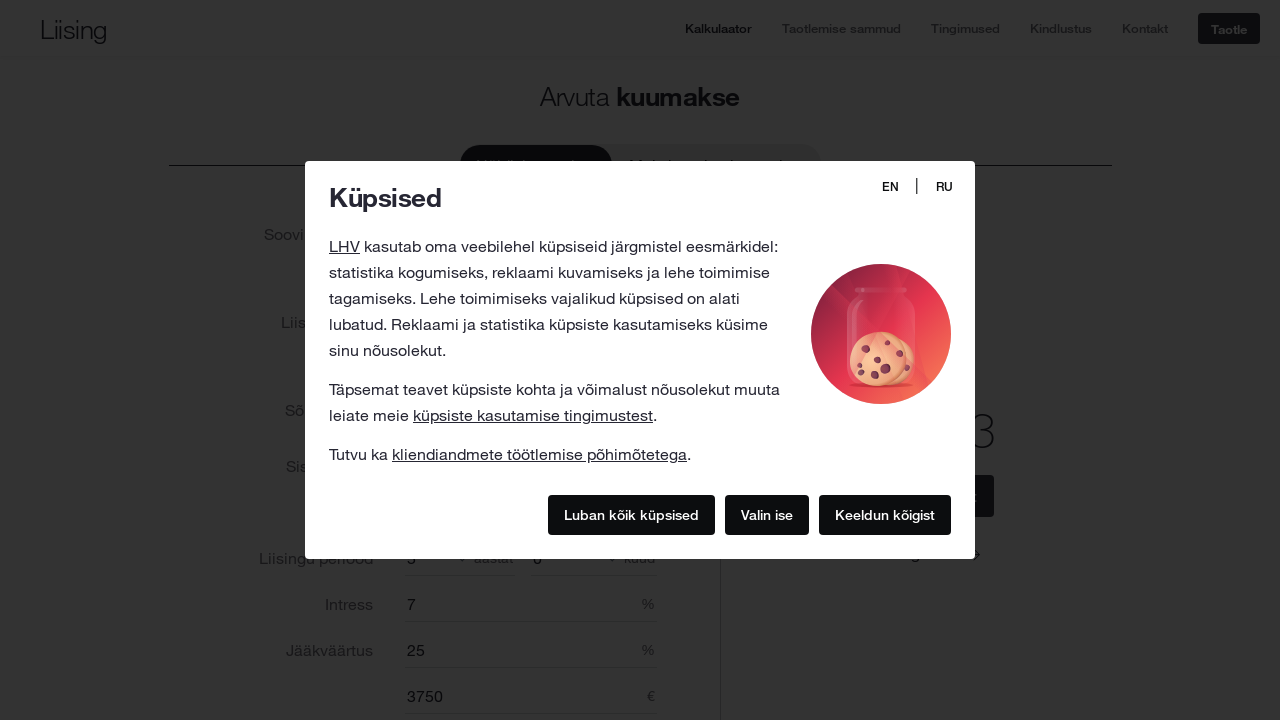

Navigated to calculator page (iteration 5/9)
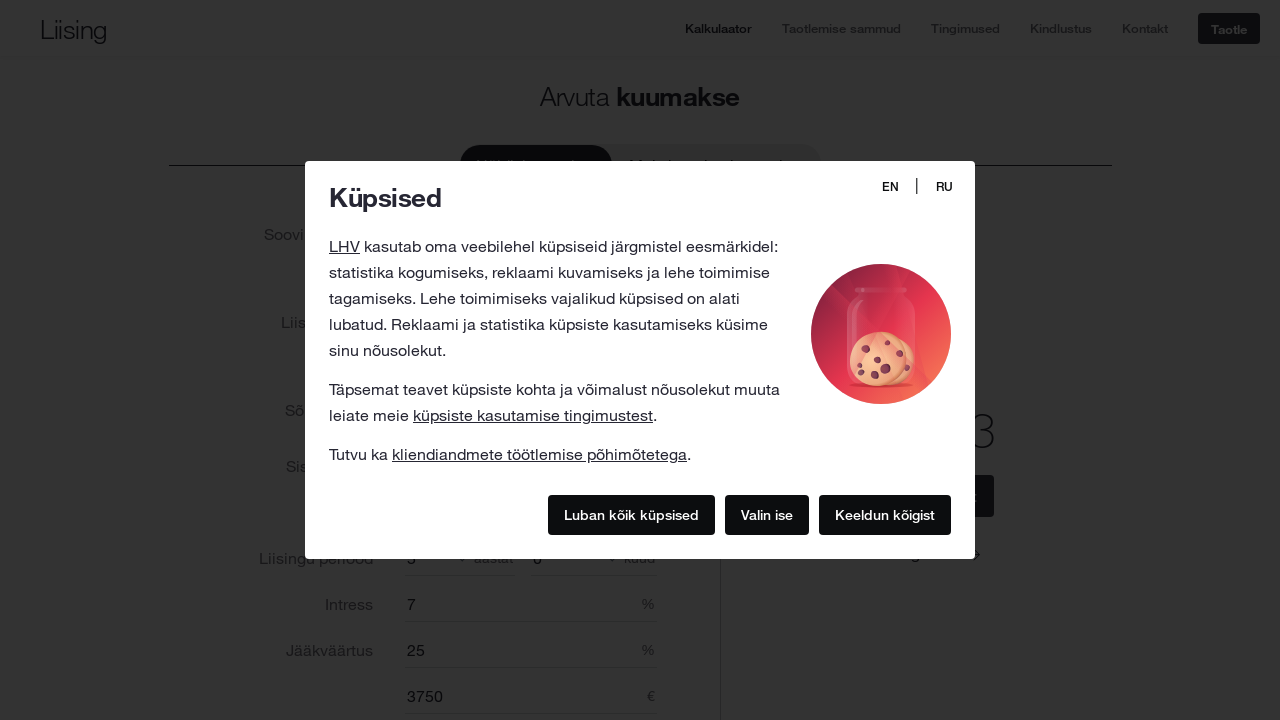

Calculator page loaded with networkidle state (iteration 5/9)
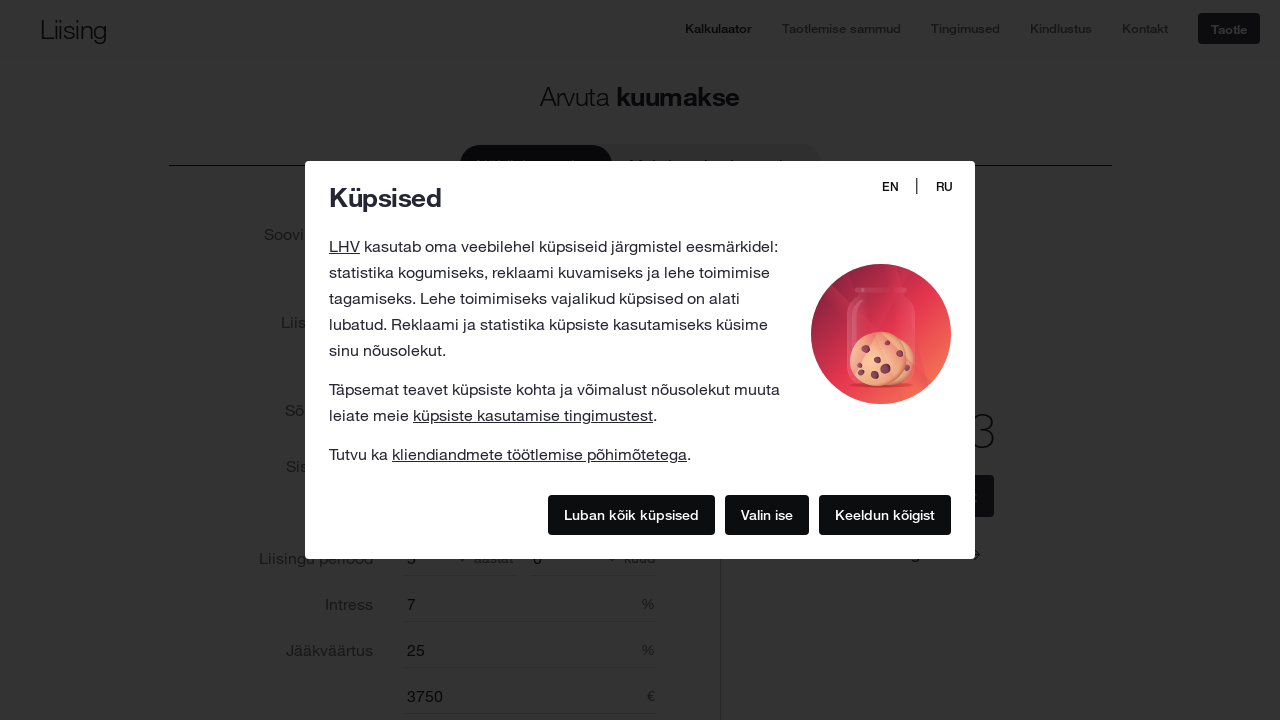

Navigated to calculator page (iteration 6/9)
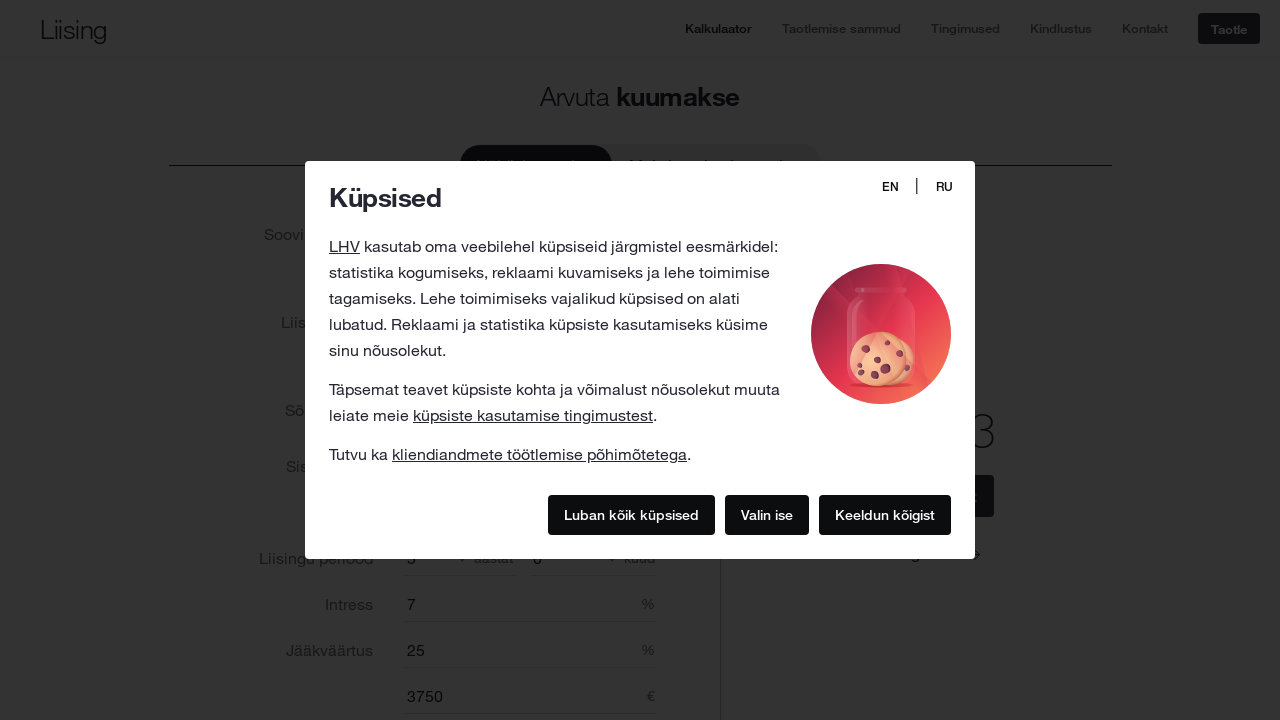

Calculator page loaded with networkidle state (iteration 6/9)
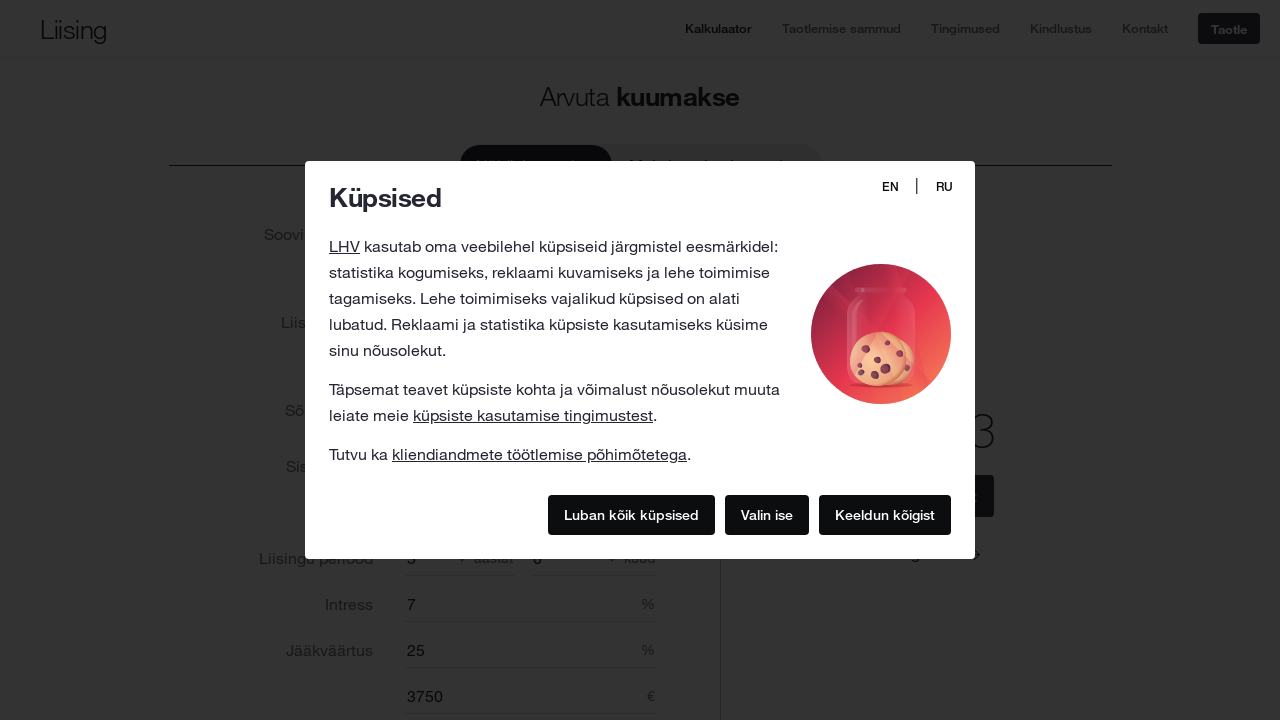

Navigated to calculator page (iteration 7/9)
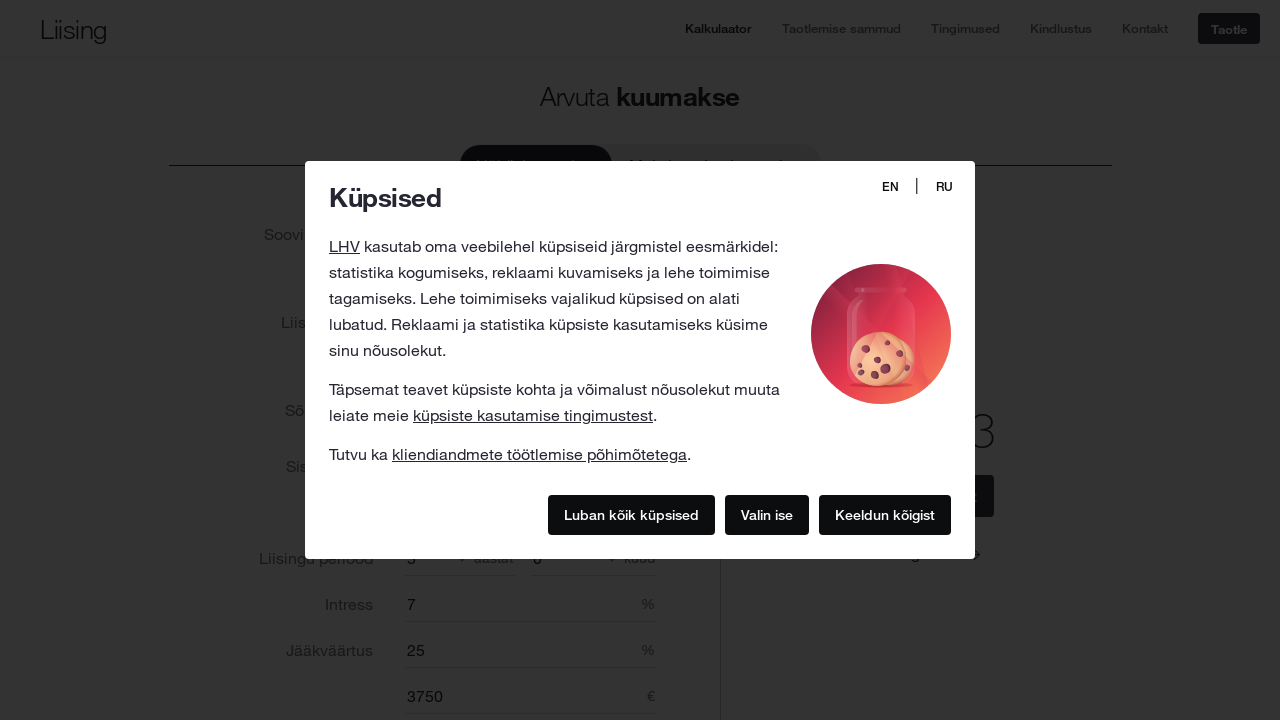

Calculator page loaded with networkidle state (iteration 7/9)
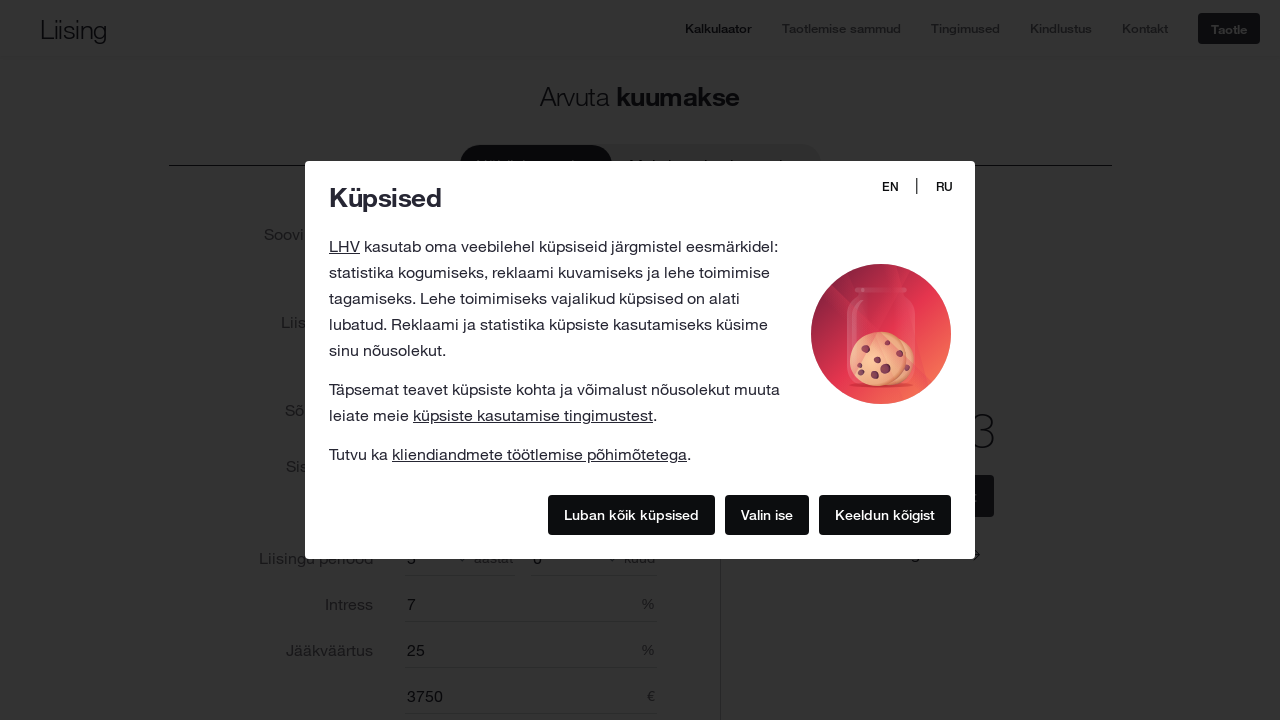

Navigated to calculator page (iteration 8/9)
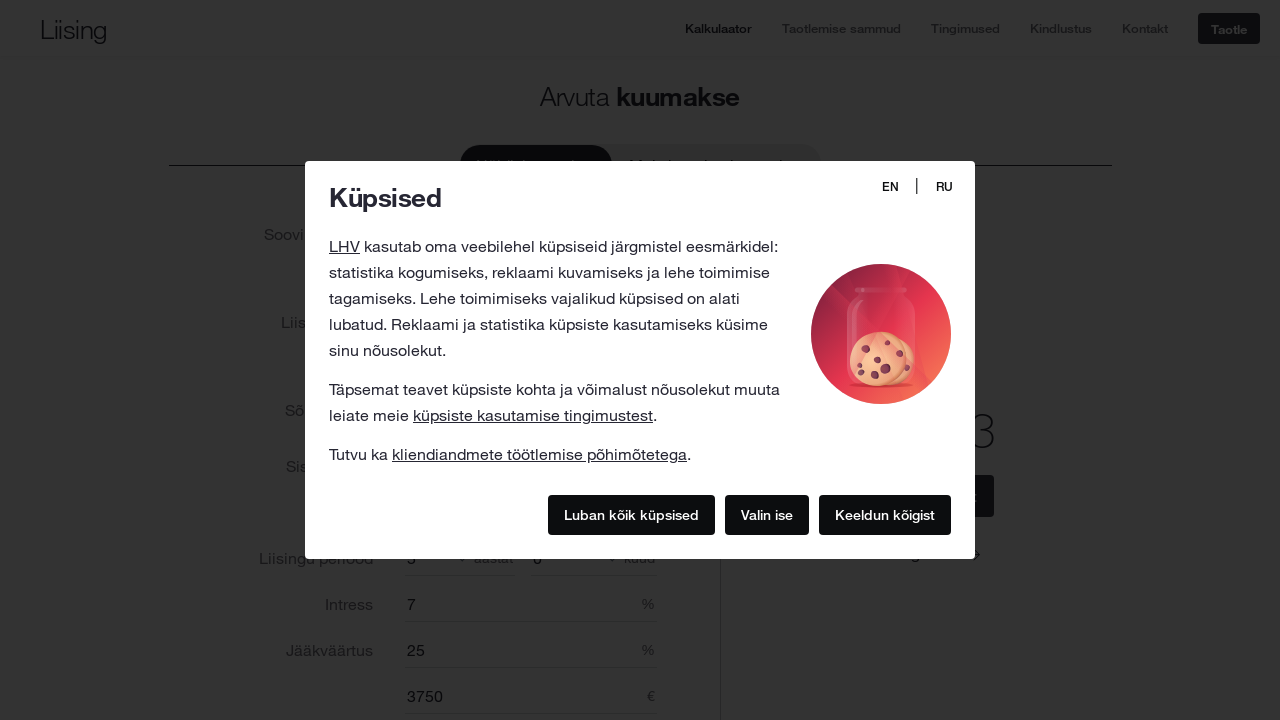

Calculator page loaded with networkidle state (iteration 8/9)
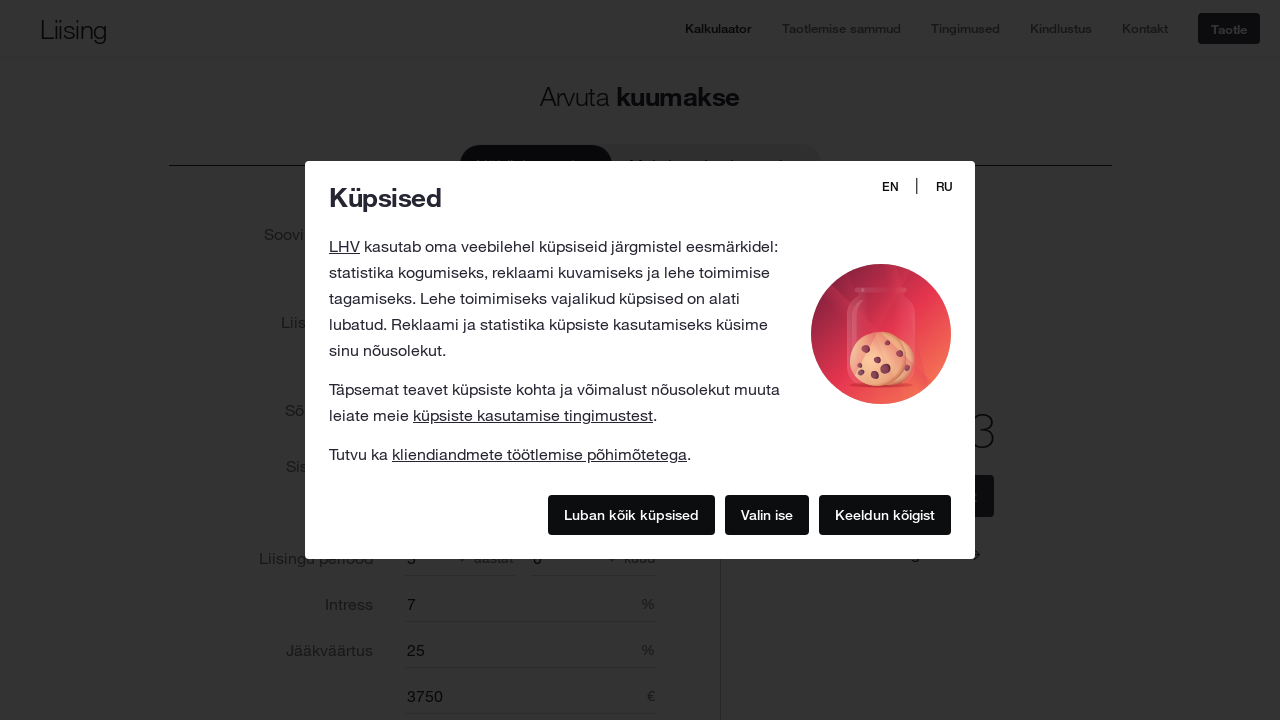

Navigated to calculator page (iteration 9/9)
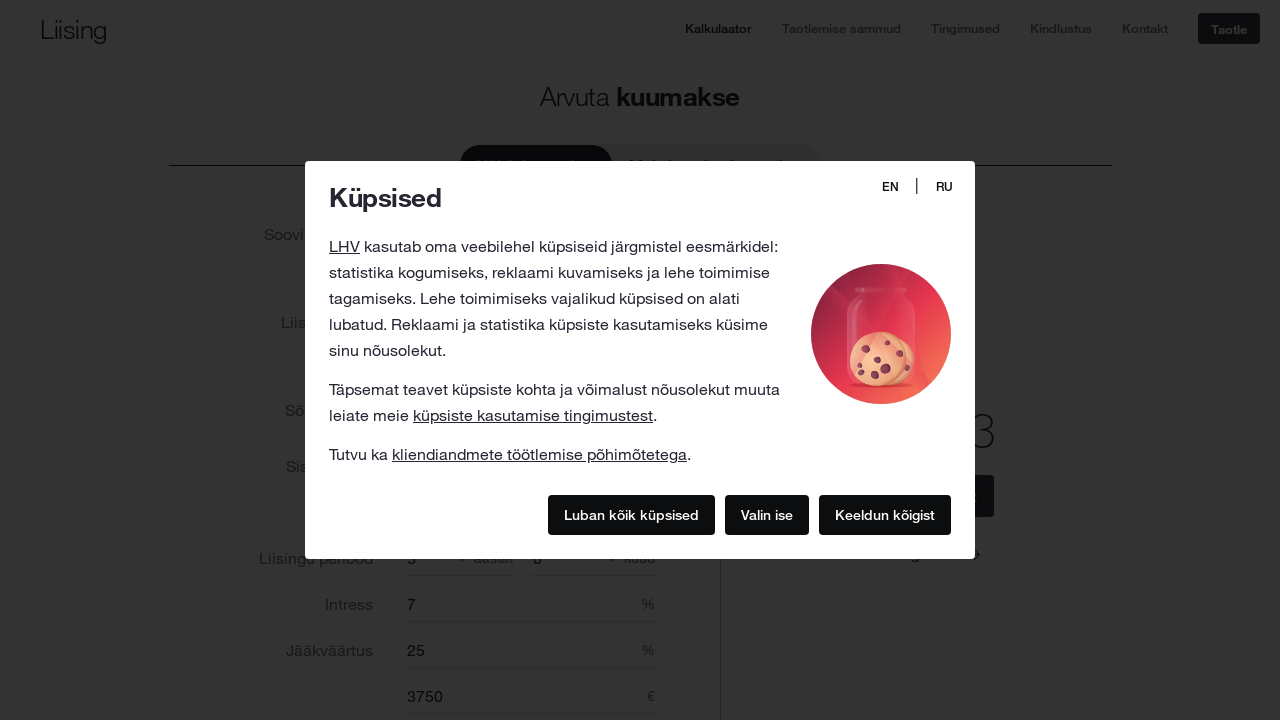

Calculator page loaded with networkidle state (iteration 9/9)
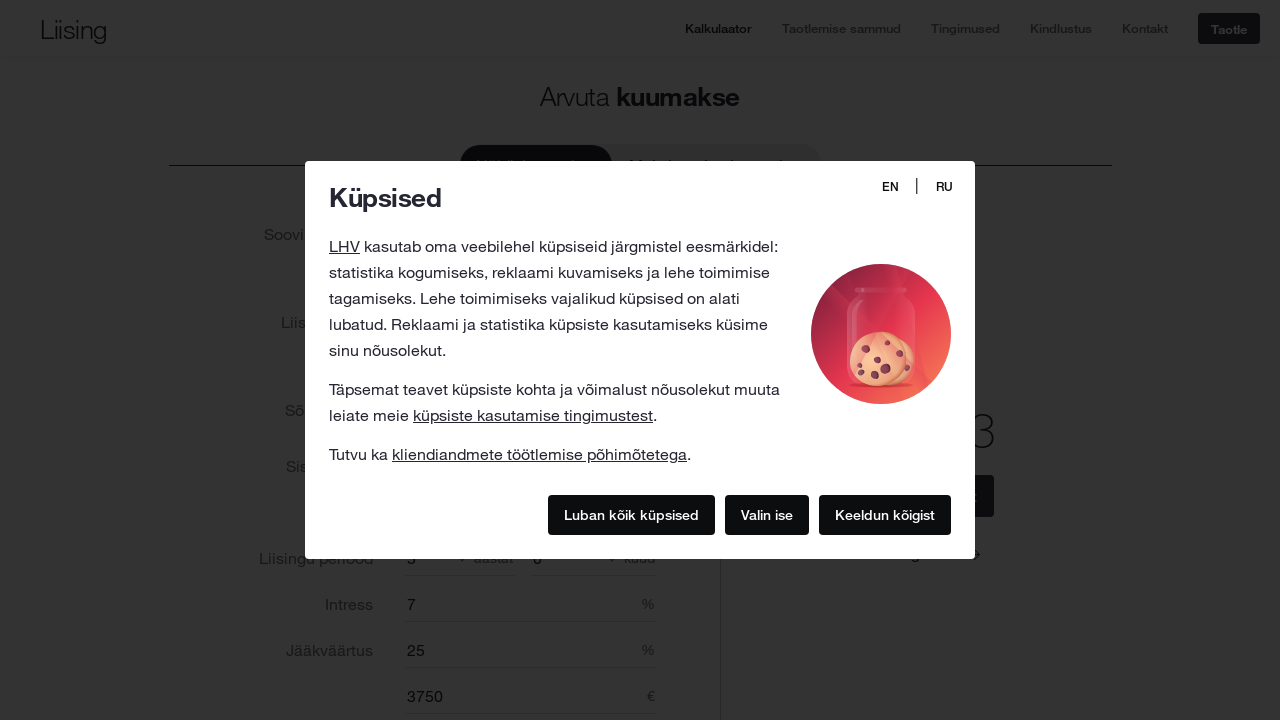

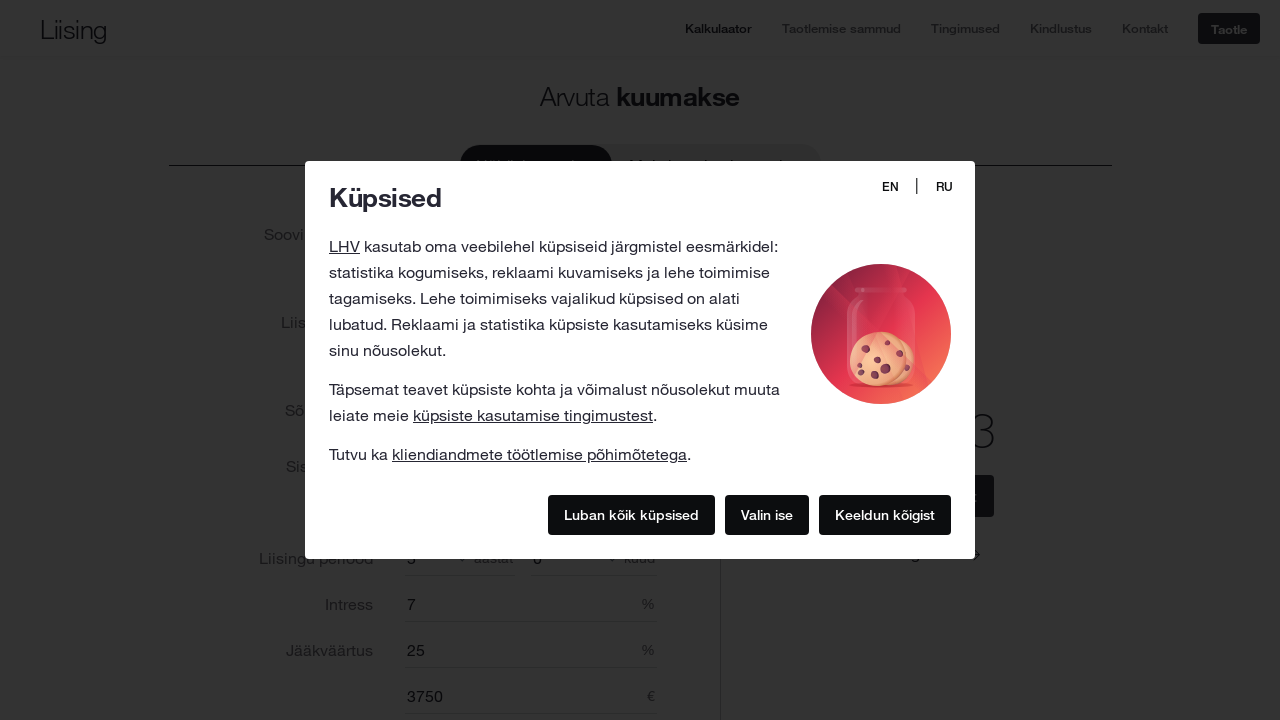